Tests alert handling and form submission by accepting an alert, solving a mathematical captcha, and submitting the answer

Starting URL: http://suninjuly.github.io/alert_accept.html

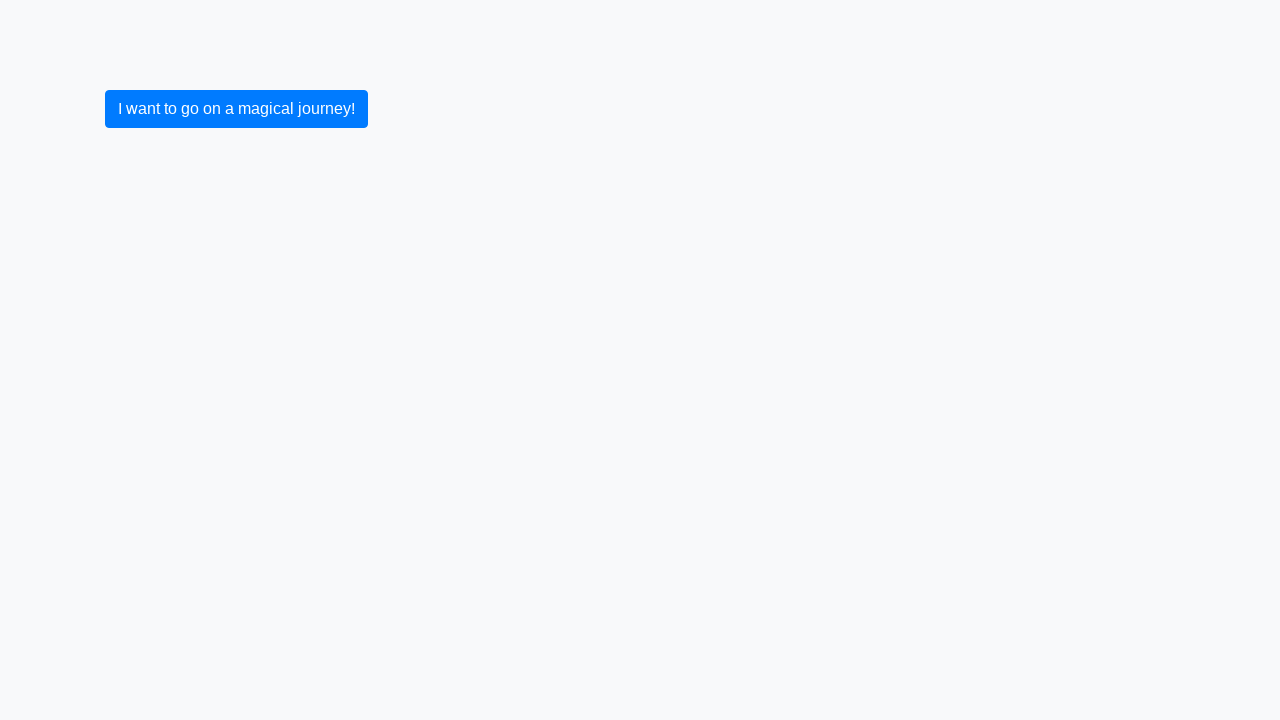

Clicked submit button to trigger alert dialog at (236, 109) on [type="submit"]
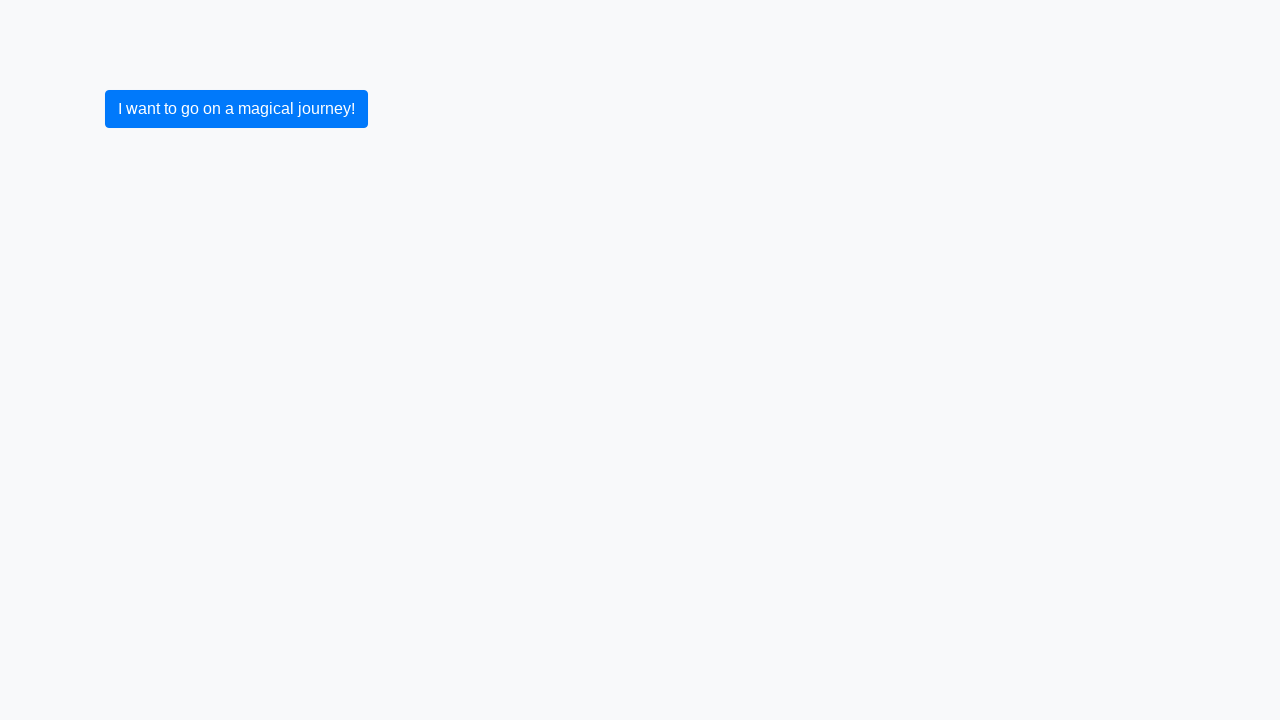

Set up dialog handler to accept alerts
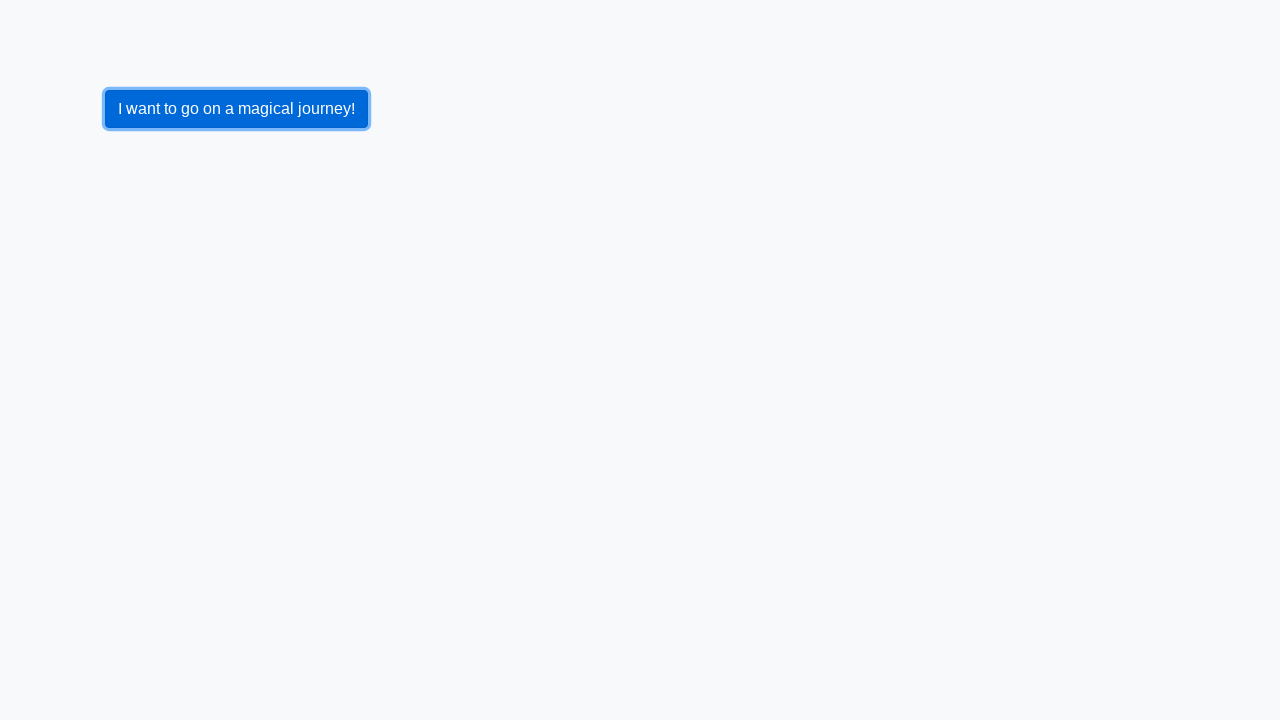

Re-clicked submit button to trigger and accept alert at (236, 109) on [type="submit"]
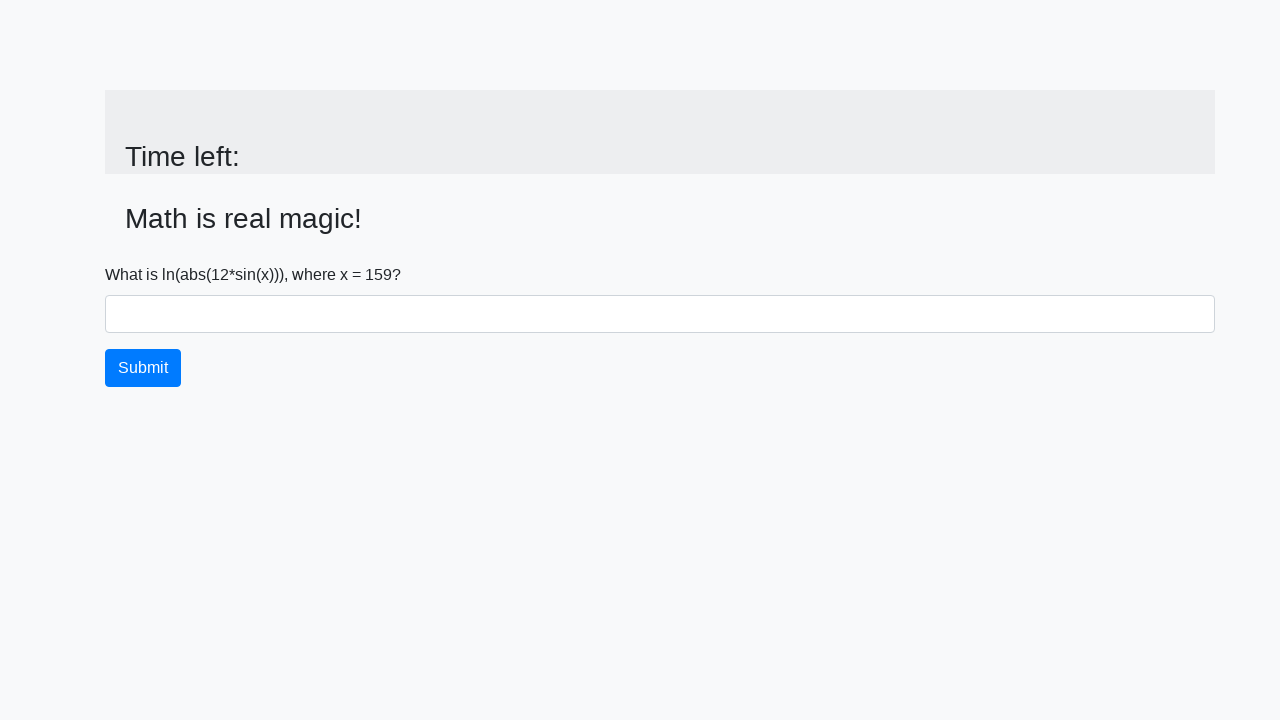

Waited for input_value element to load after alert acceptance
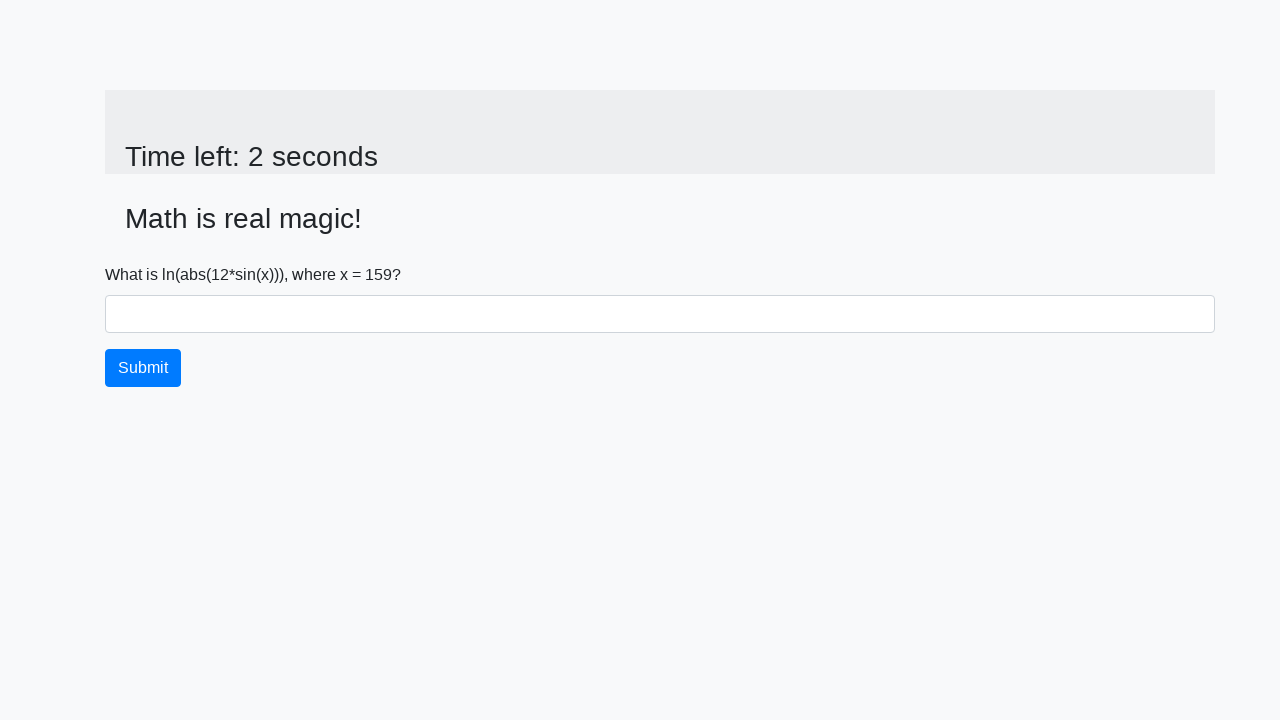

Retrieved value from page: x = 159
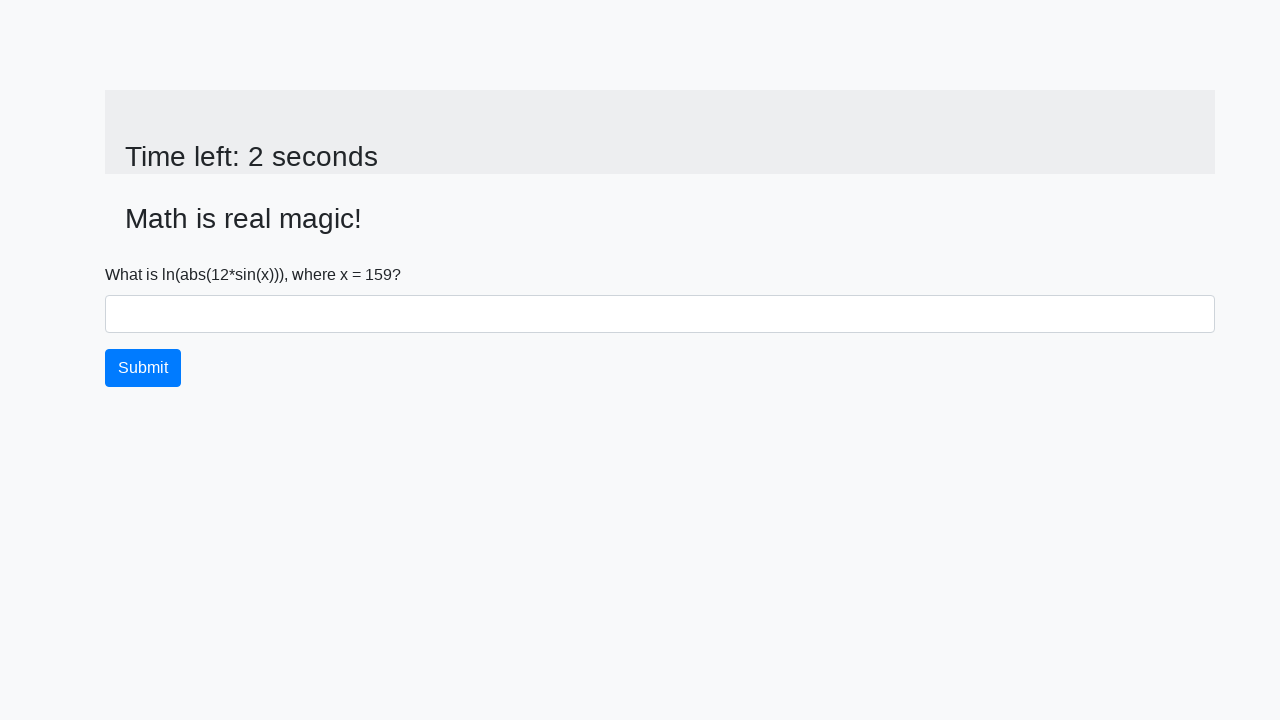

Calculated mathematical captcha answer: y = 2.422520191794503
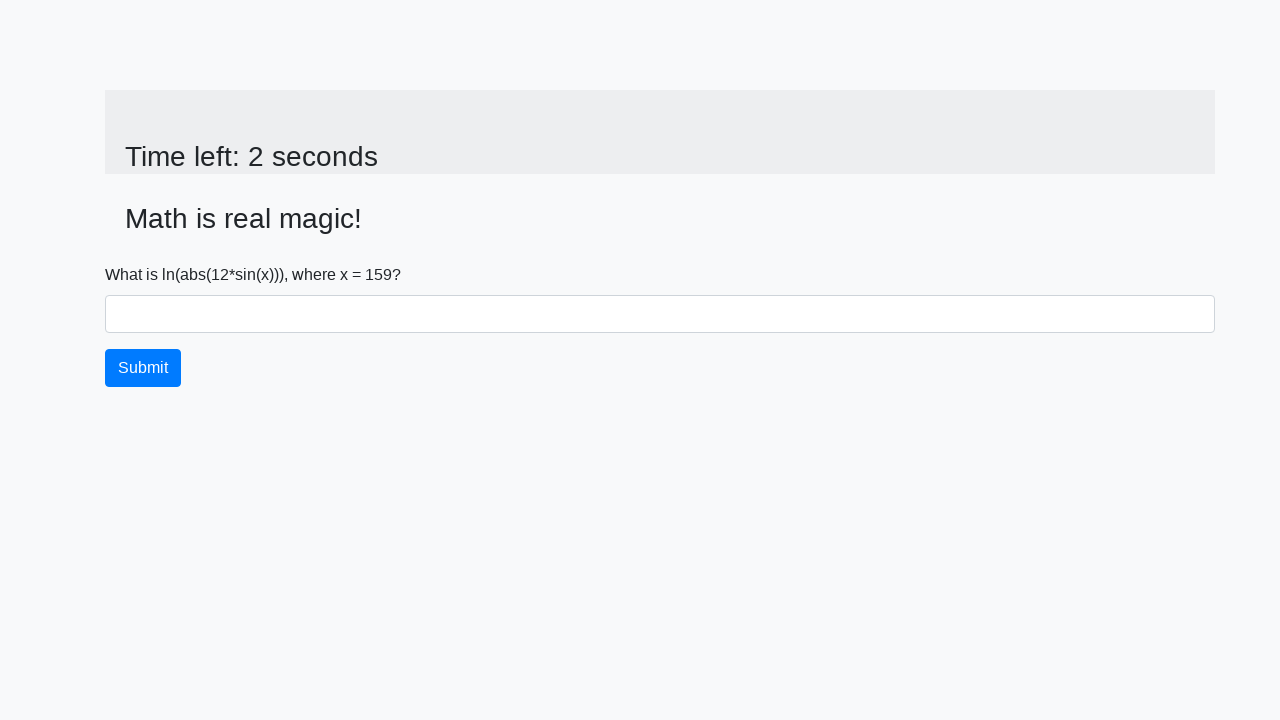

Filled answer field with calculated value: 2.422520191794503 on #answer
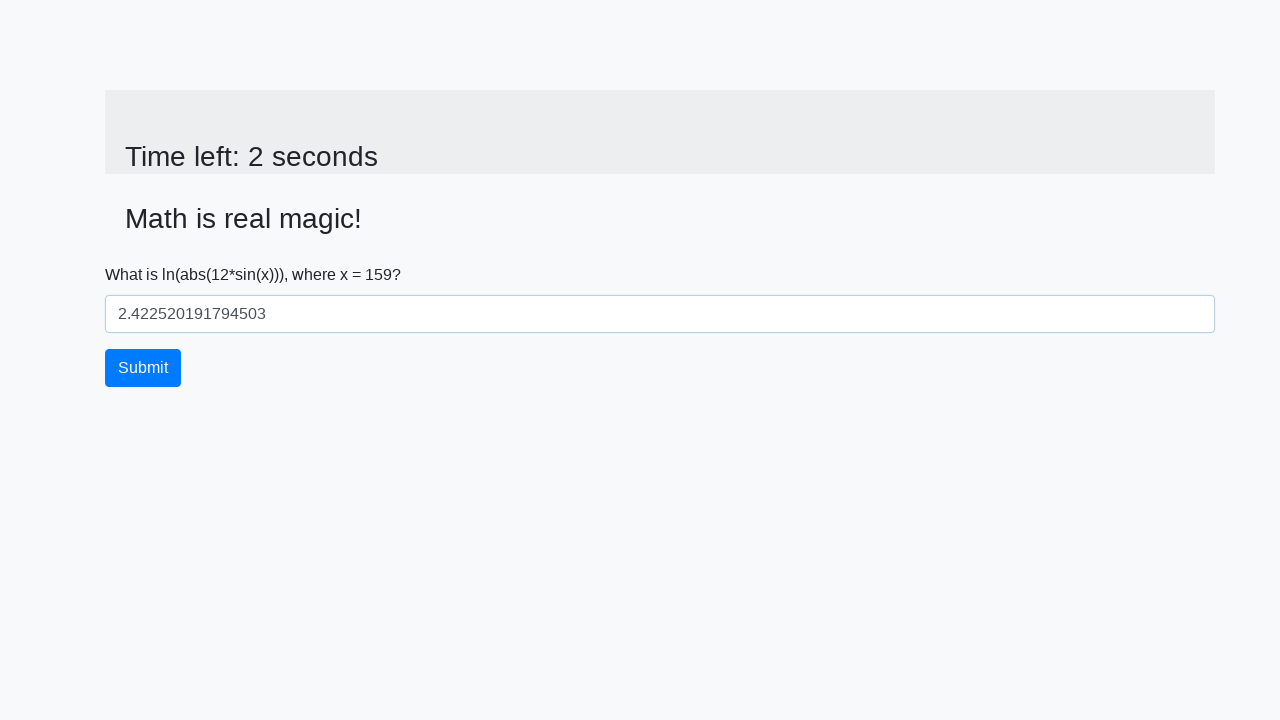

Clicked submit button to submit the answer at (143, 368) on [type="submit"]
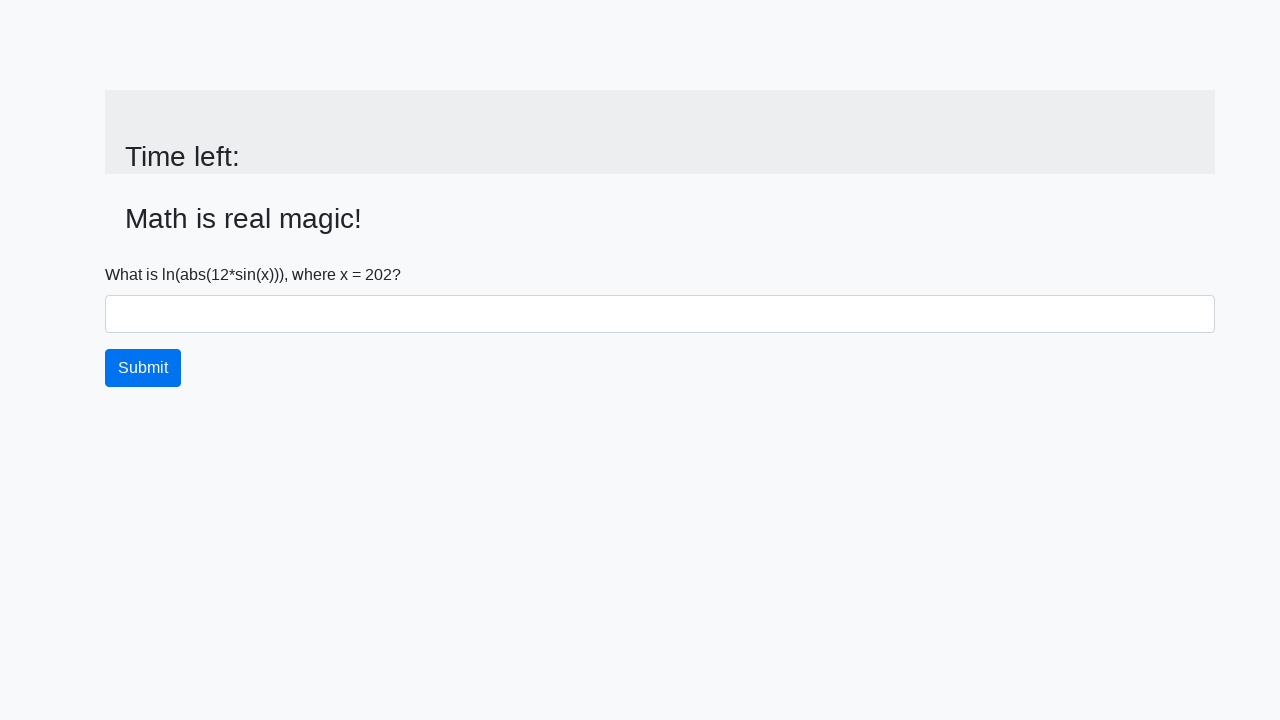

Waited 1 second for result alert to appear
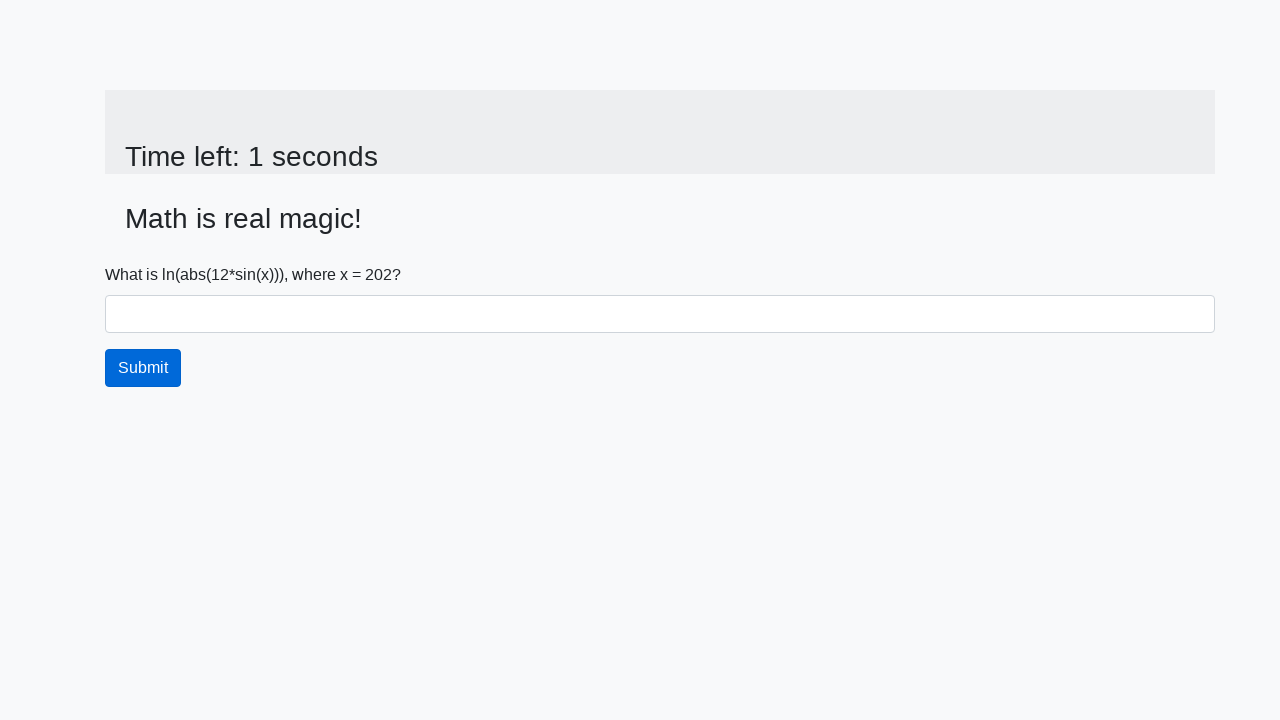

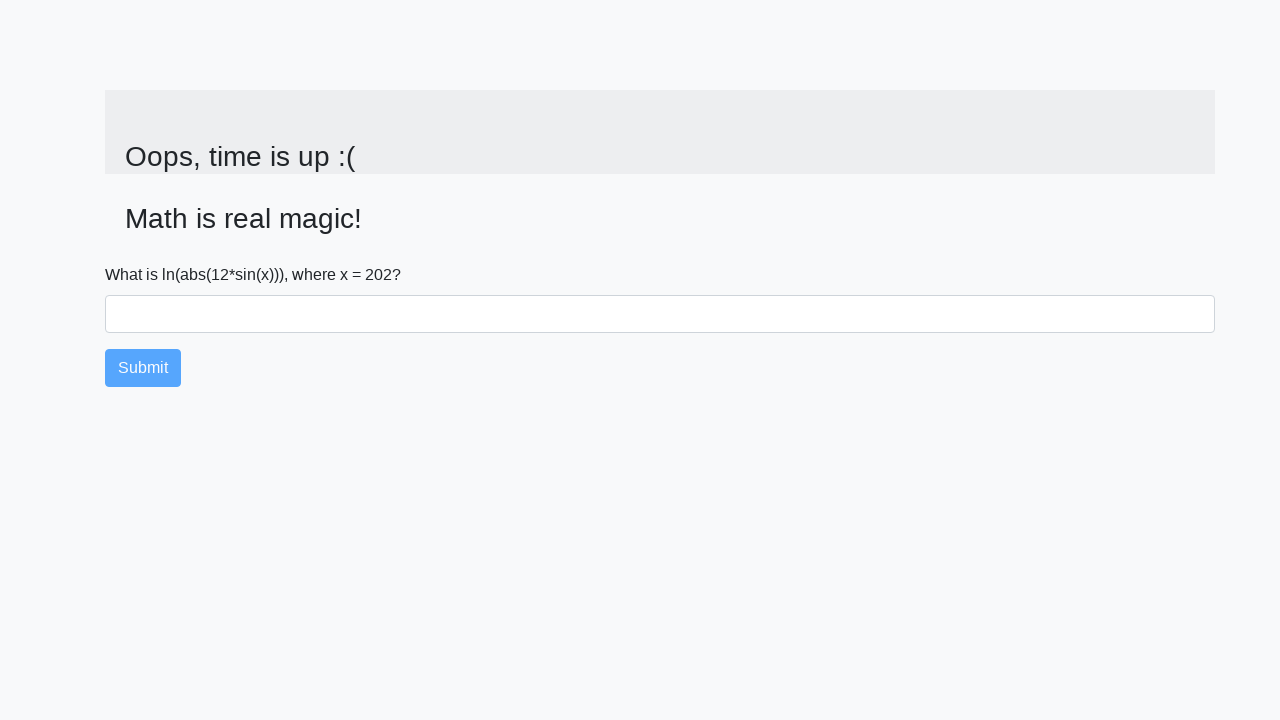